Tests form interaction using various XPath axes by filling multiple input fields and clicking buttons on a tutorial page

Starting URL: https://www.hyrtutorials.com/p/add-padding-to-containers.html#

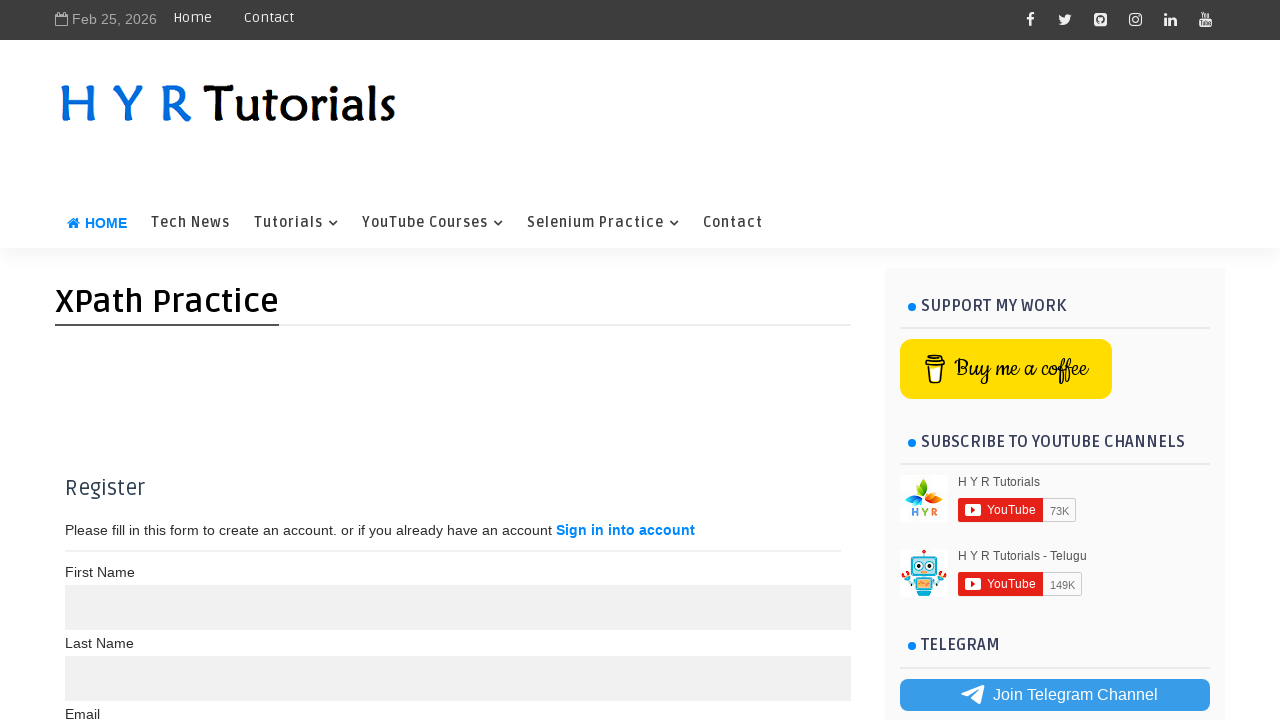

Filled first input field with 'Sidd' using child axis on //div[@class='container']/child::input[1]
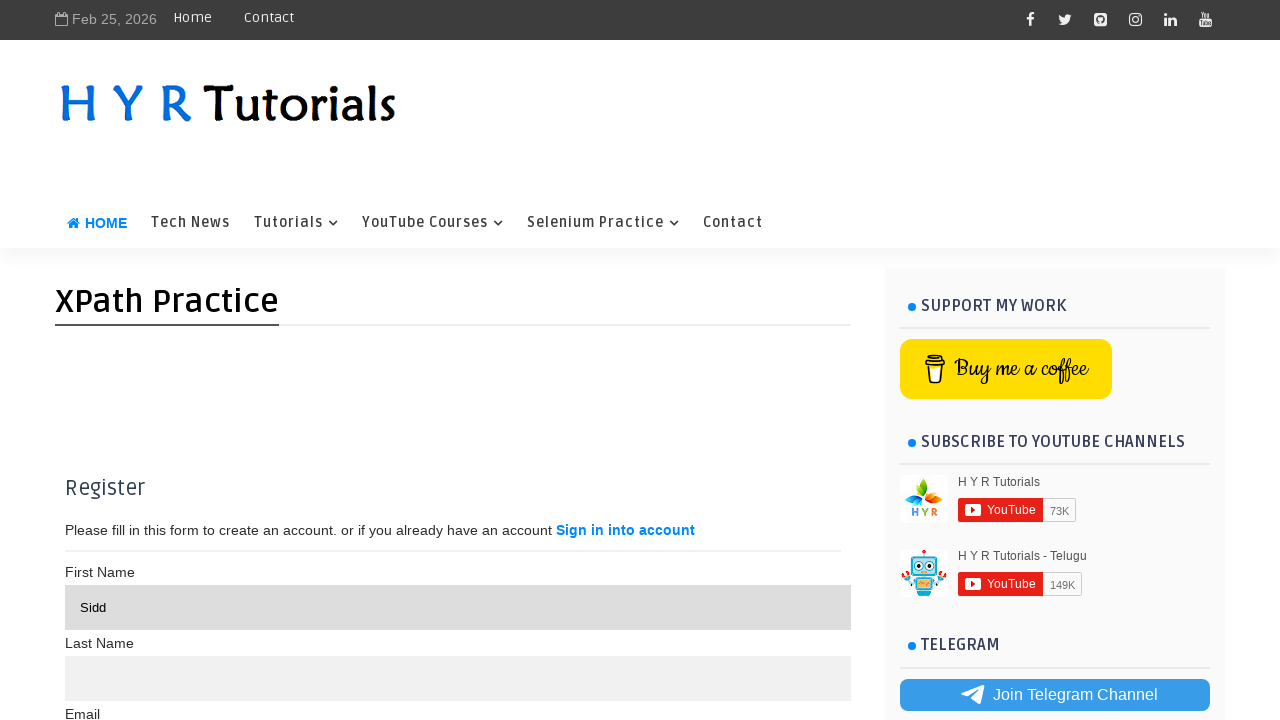

Filled second input field with 'Nee' using following-sibling axis on //input[@name='name']/following-sibling::input[1]
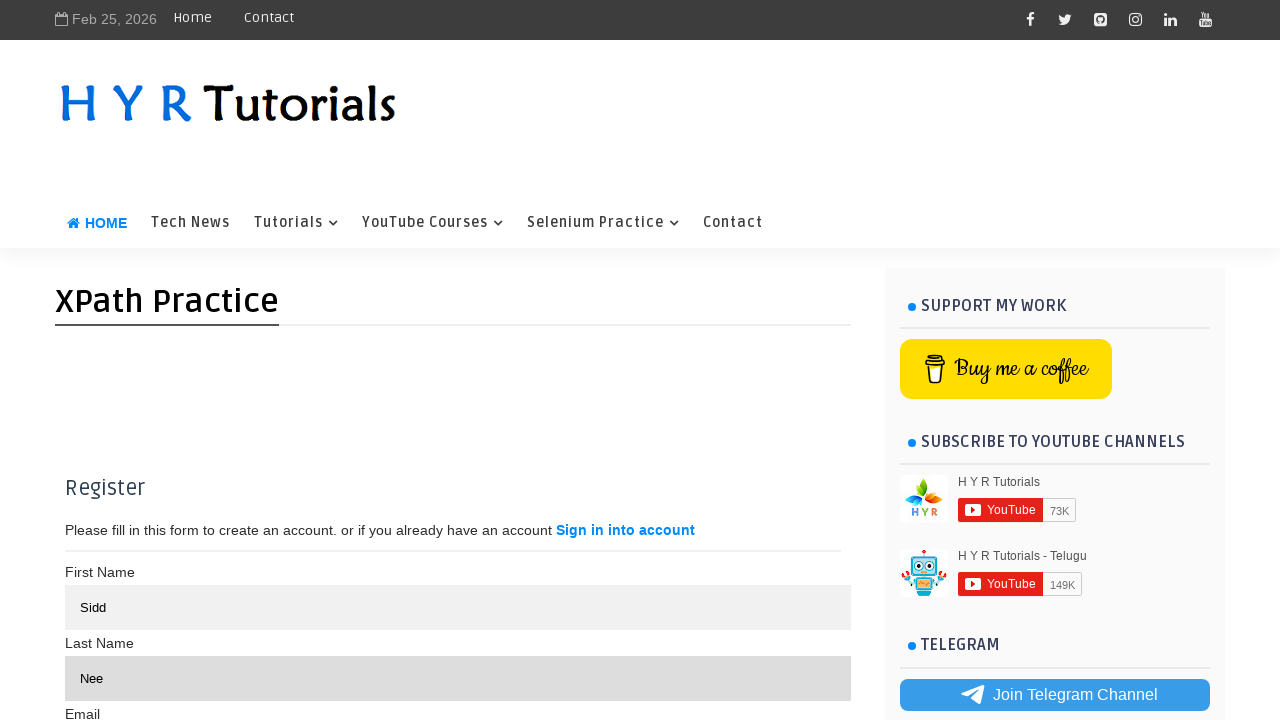

Clicked Germany checkbox using preceding-sibling axis at (84, 400) on xpath=//td[text()='Germany']/preceding-sibling::td/child::input
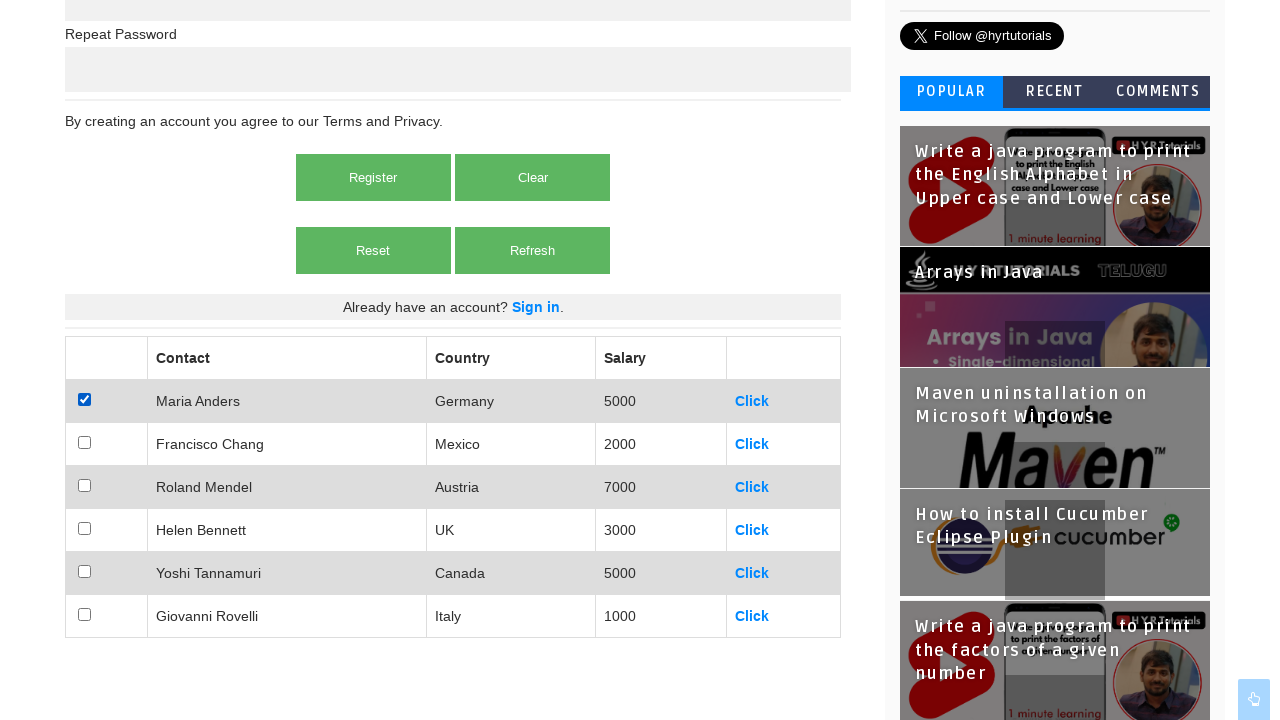

Filled email field with 'sidd@123' using preceding axis on //label[text()='Password']/preceding::input[1]
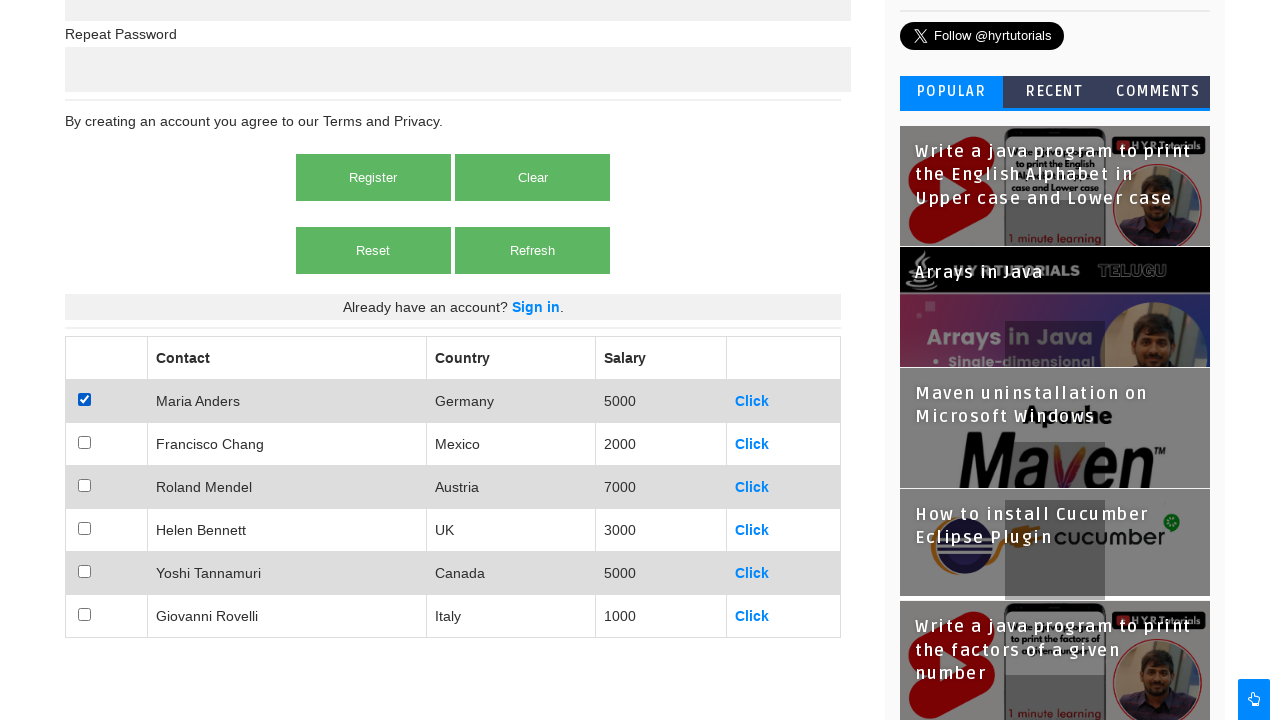

Filled password field with 'abcd@1234' using following axis on //label[text()='Password']/following::input[1]
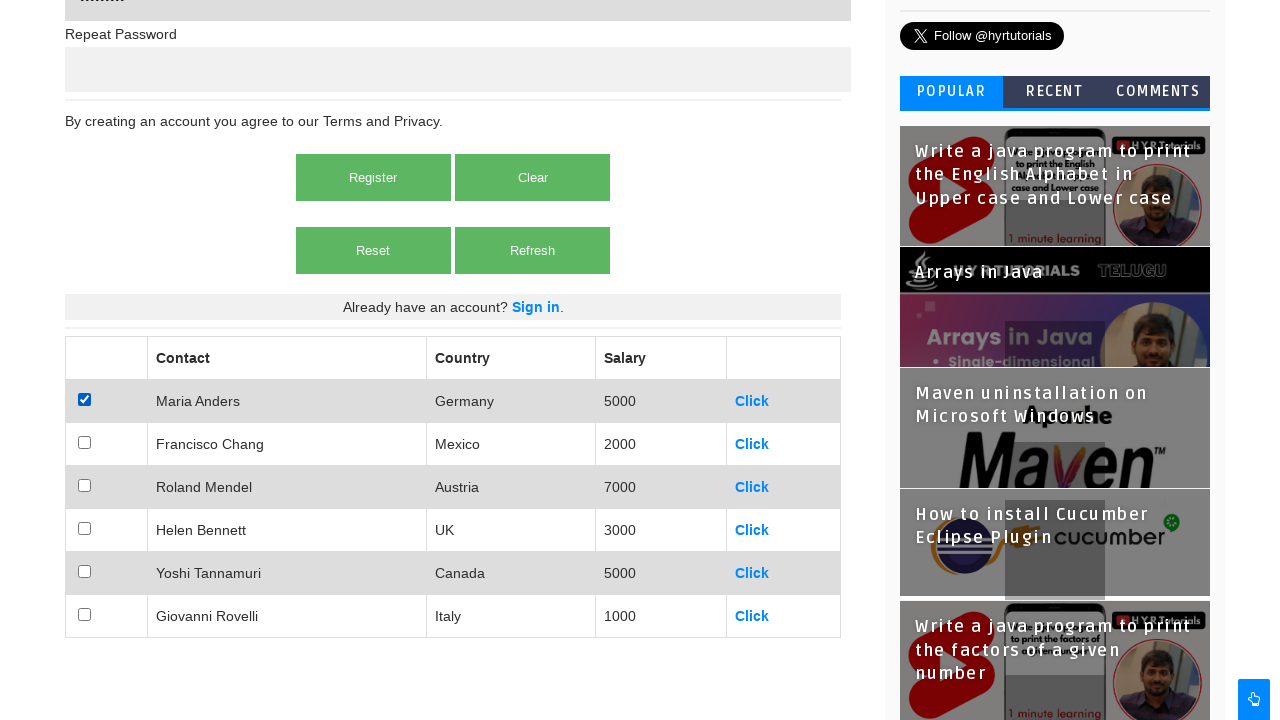

Clicked second button in container using descendant axis at (533, 178) on xpath=//div[@class='container']/descendant::button[2]
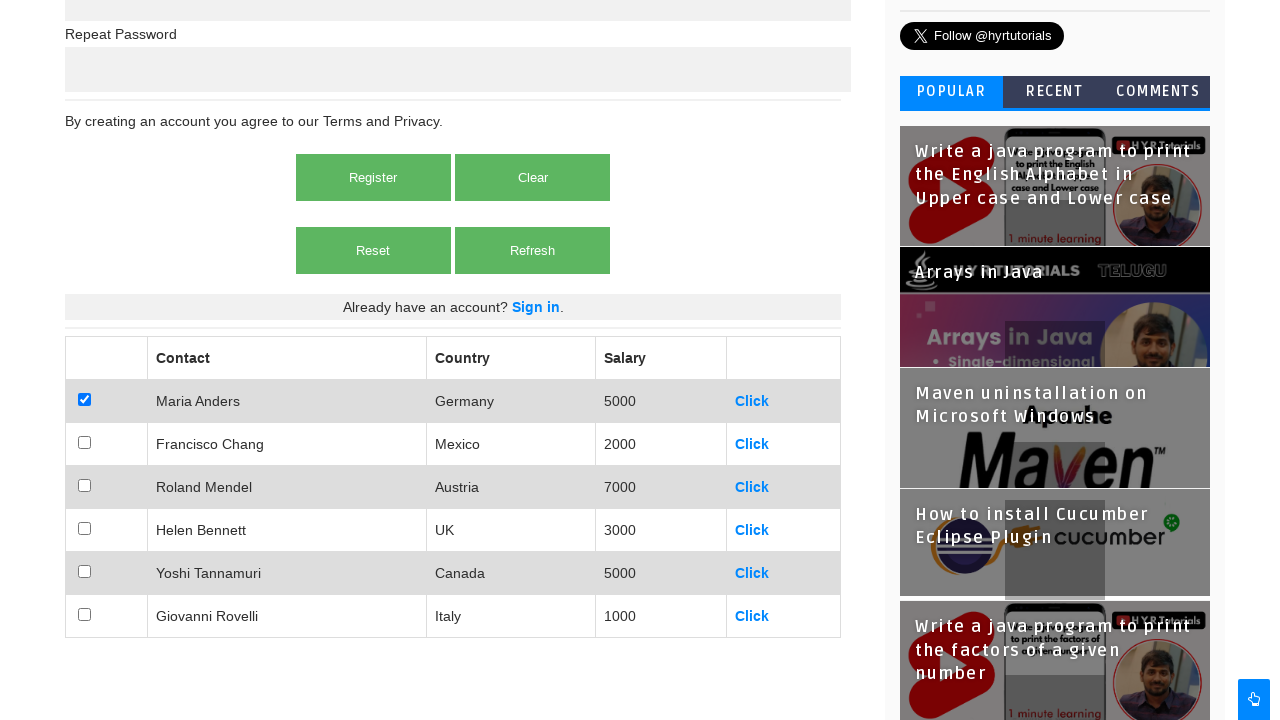

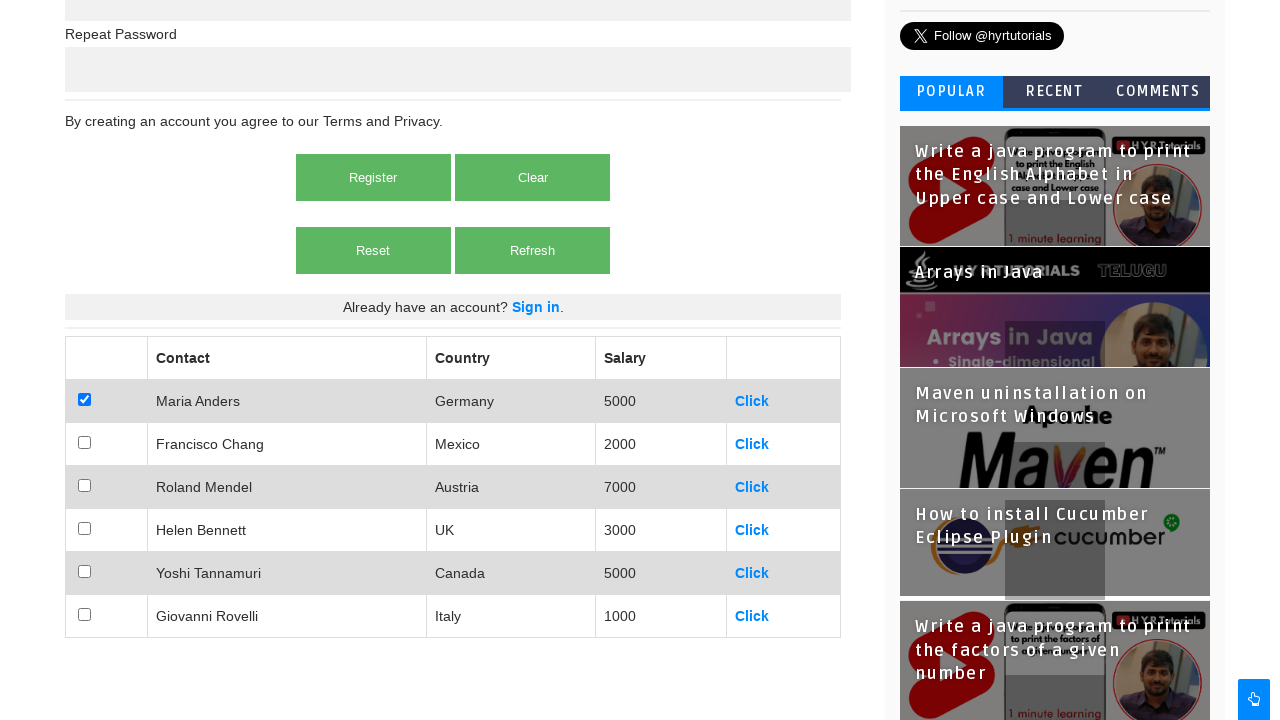